Tests the complete purchase flow on DemoBlaze e-commerce site: navigates to a product category, selects a product, adds it to cart, proceeds to checkout, fills in purchase details, and verifies the purchase confirmation message.

Starting URL: https://www.demoblaze.com/

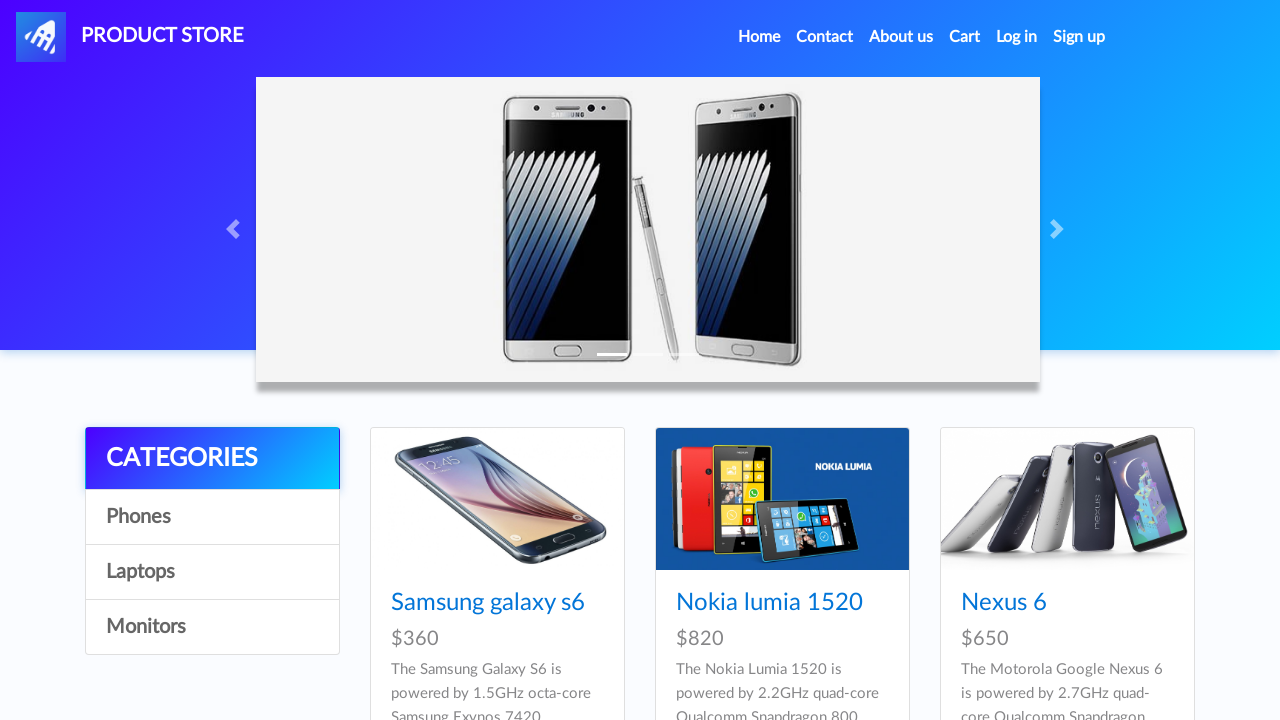

Clicked on product category (third link) at (212, 572) on xpath=//a[3]
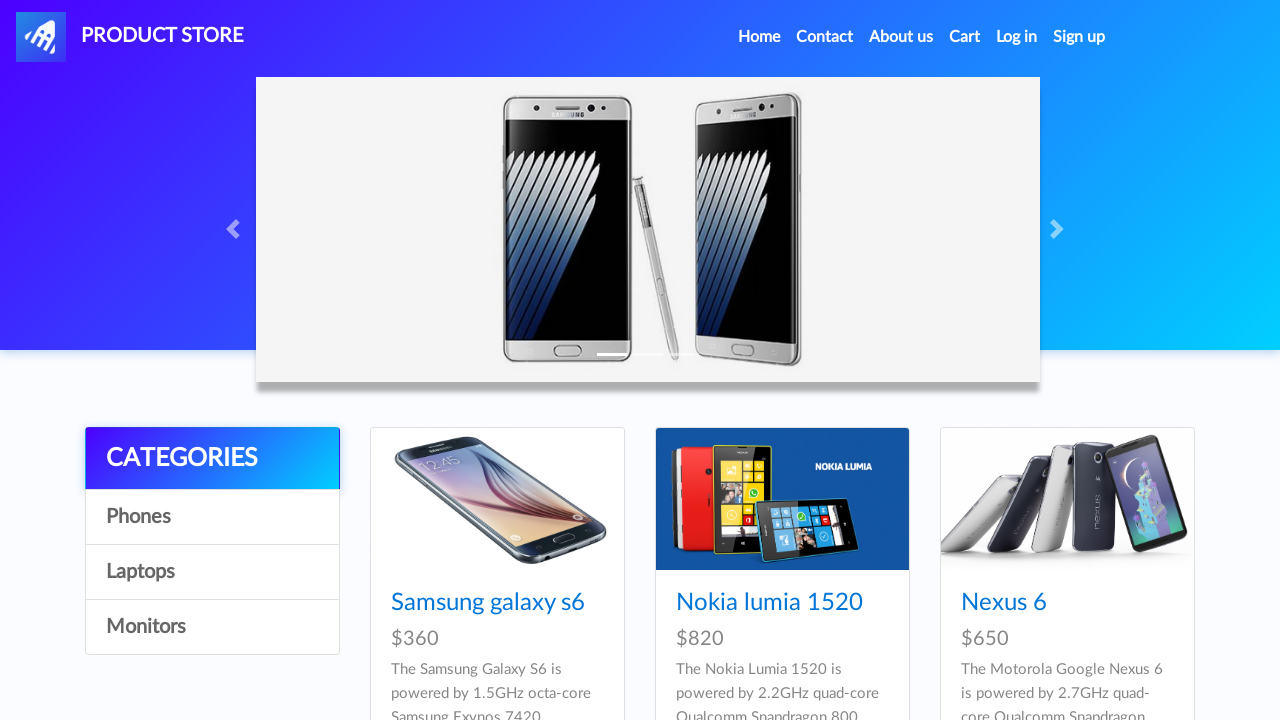

Waited for product selector to be visible
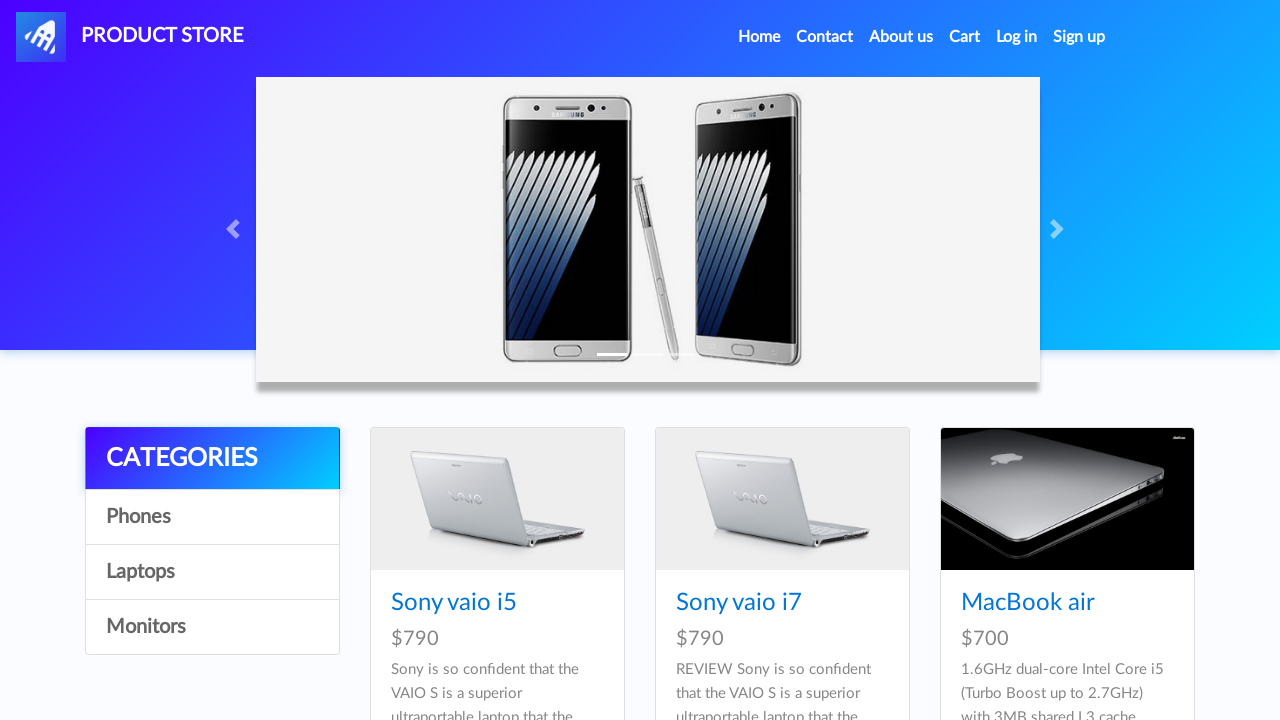

Clicked on a product from the category at (1033, 361) on xpath=//div[6]/div/div//a
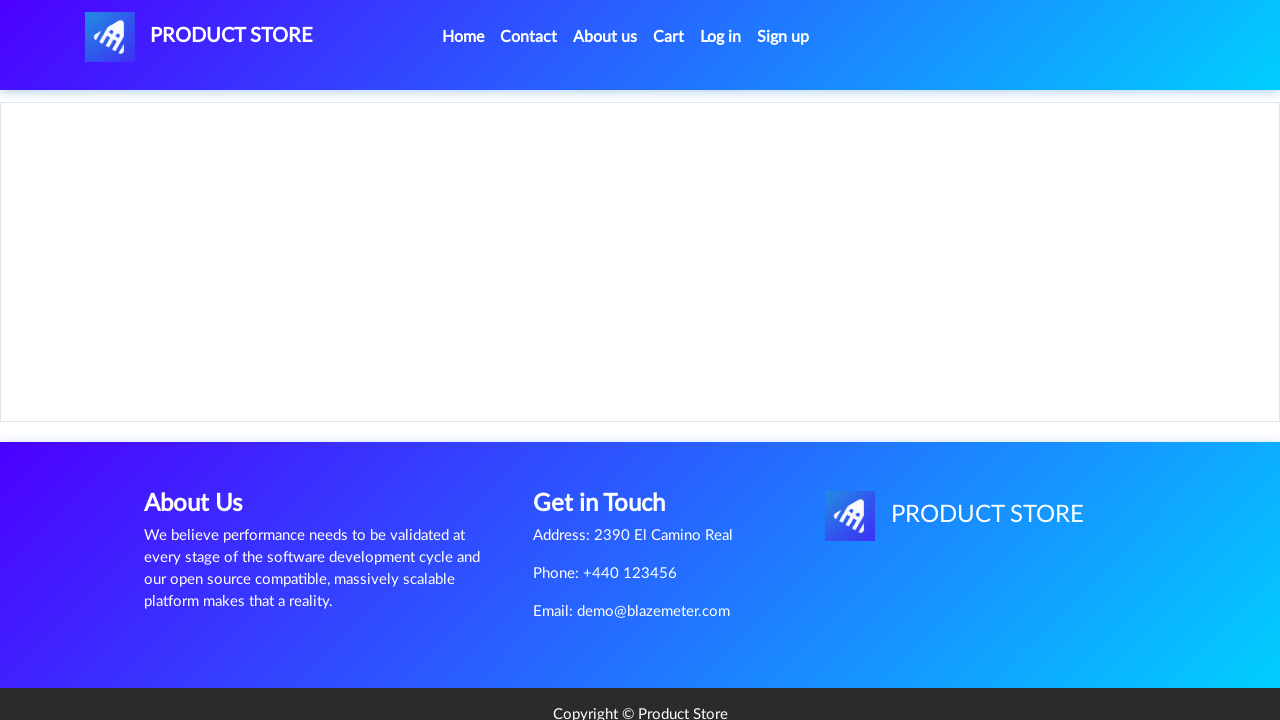

Clicked 'Add to cart' button at (610, 440) on xpath=//div[2]//a
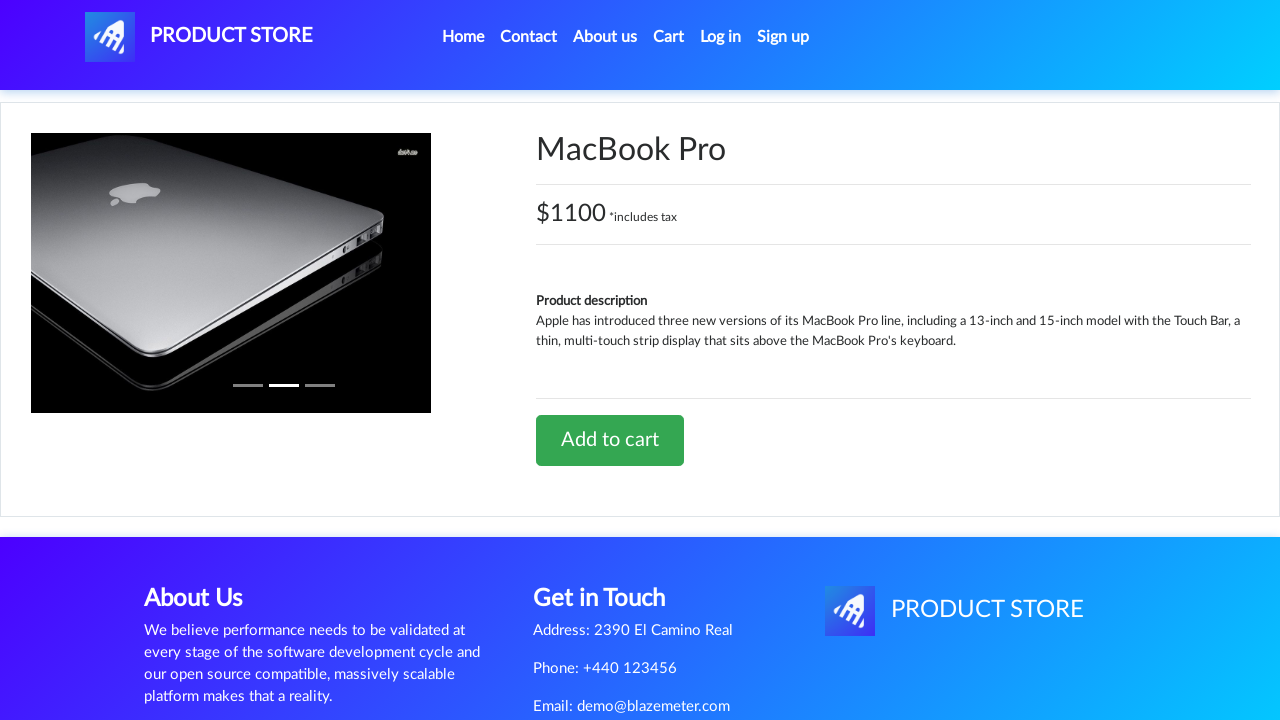

Set up dialog handler to accept alerts
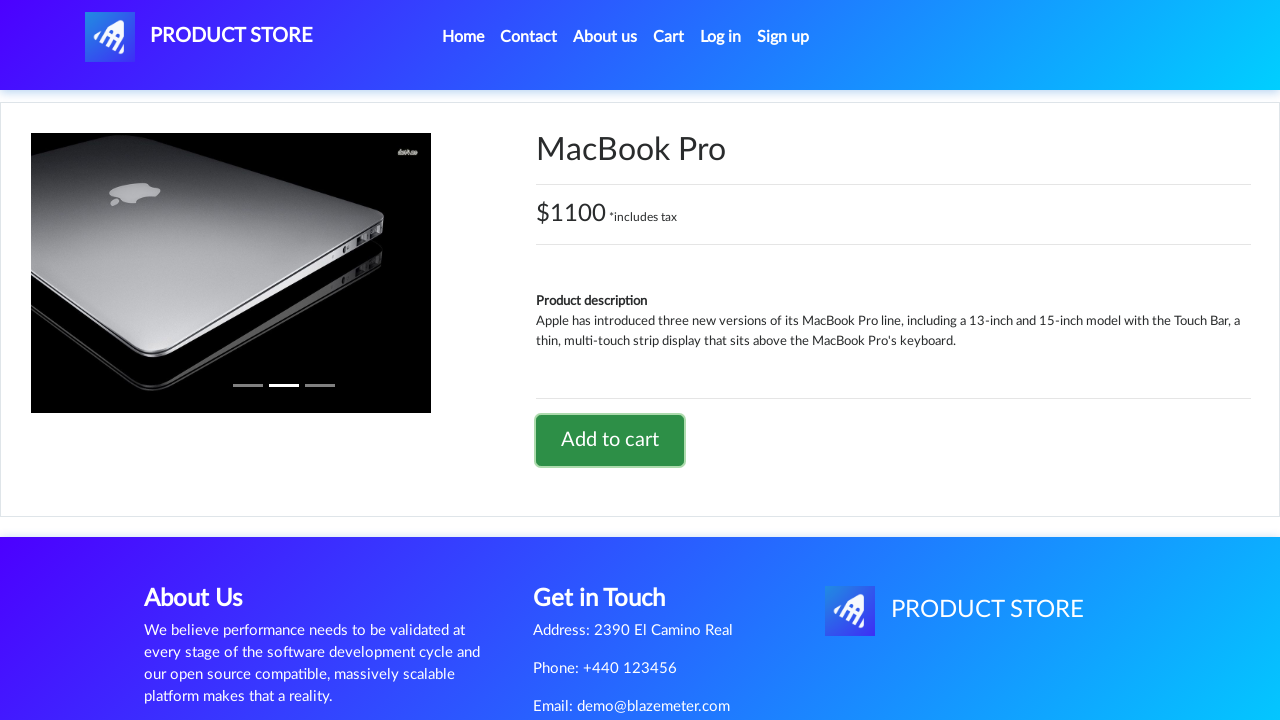

Waited for alert confirmation
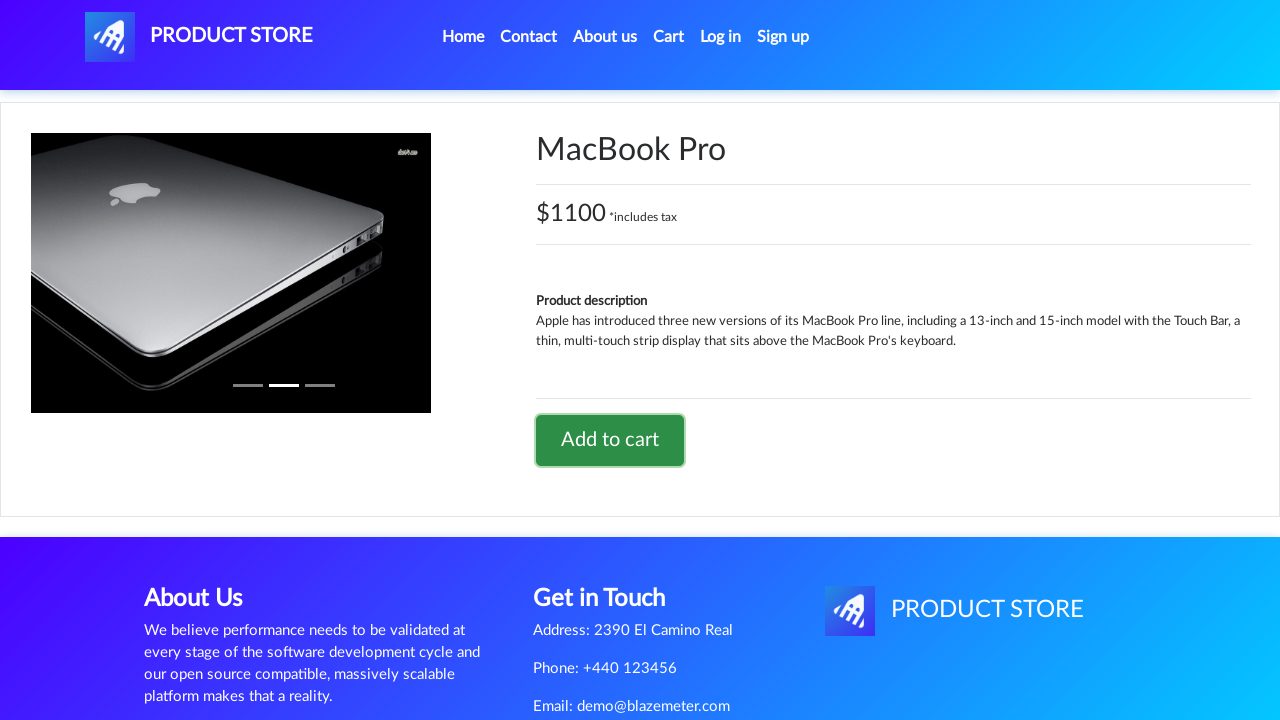

Clicked on Cart menu item at (669, 37) on xpath=//li[4]/a
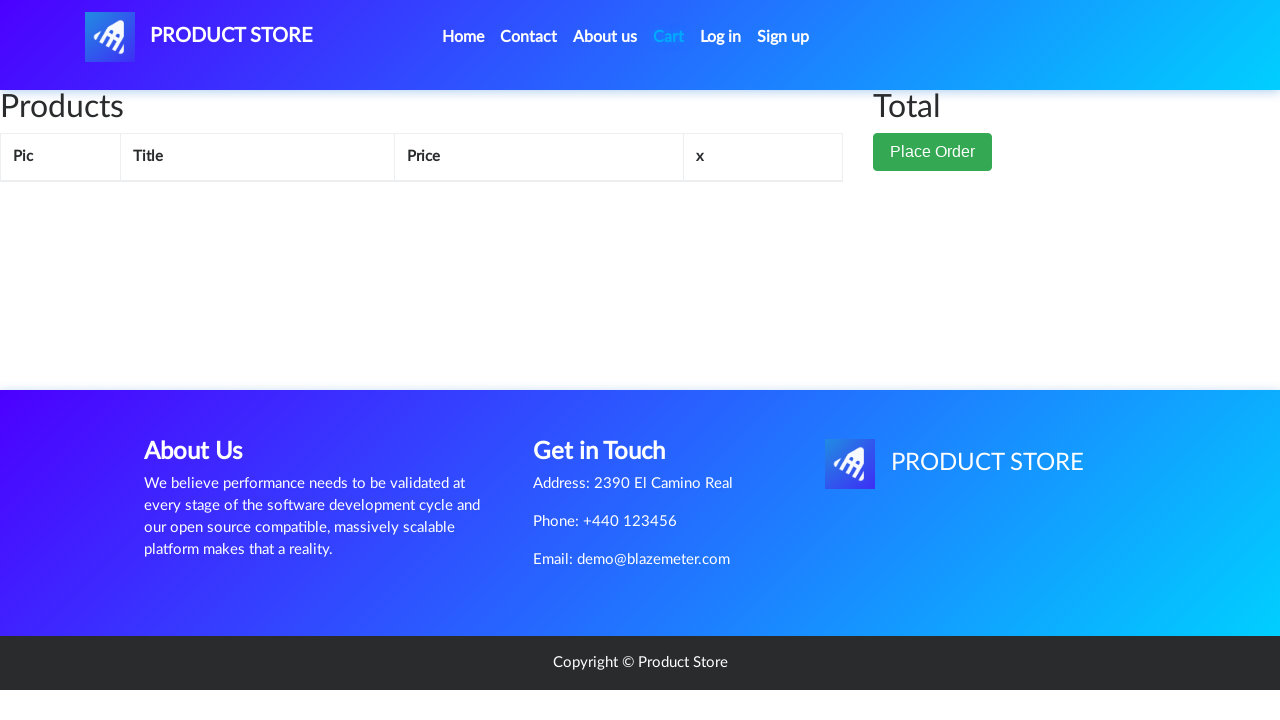

Clicked 'Place Order' button at (933, 152) on xpath=//div[2]/button
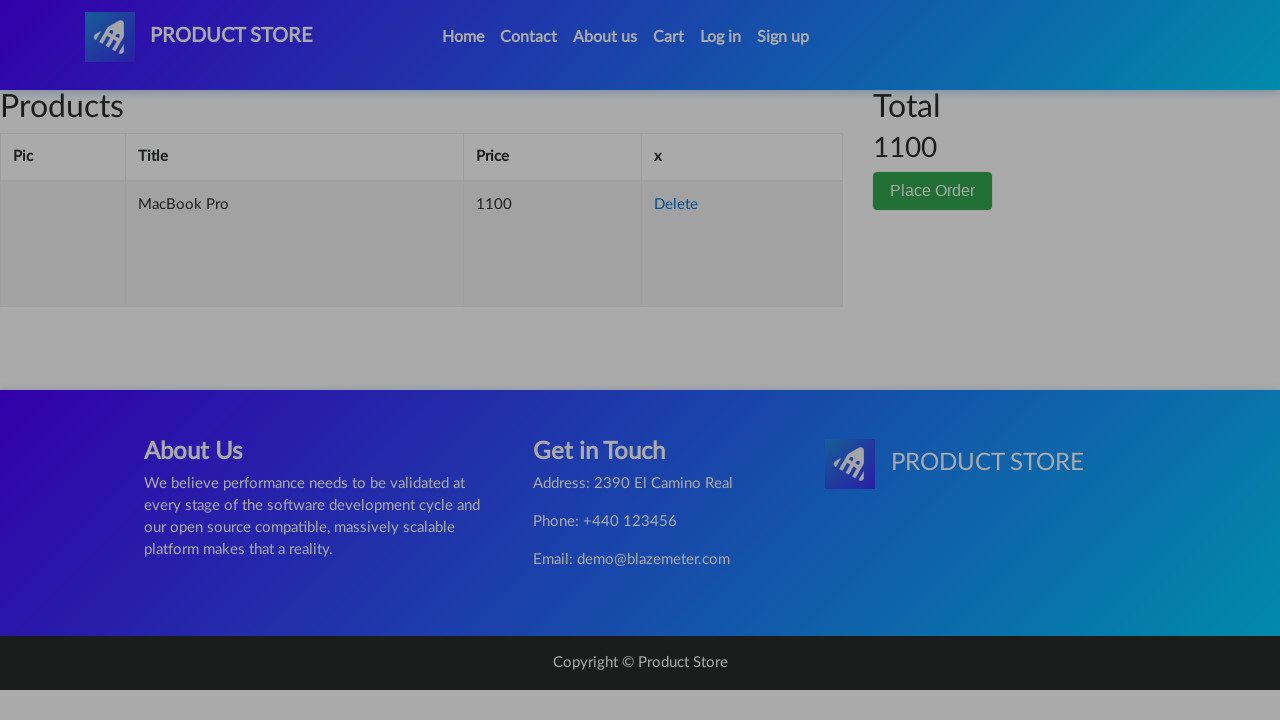

Filled in customer name: Igor Amaral on #name
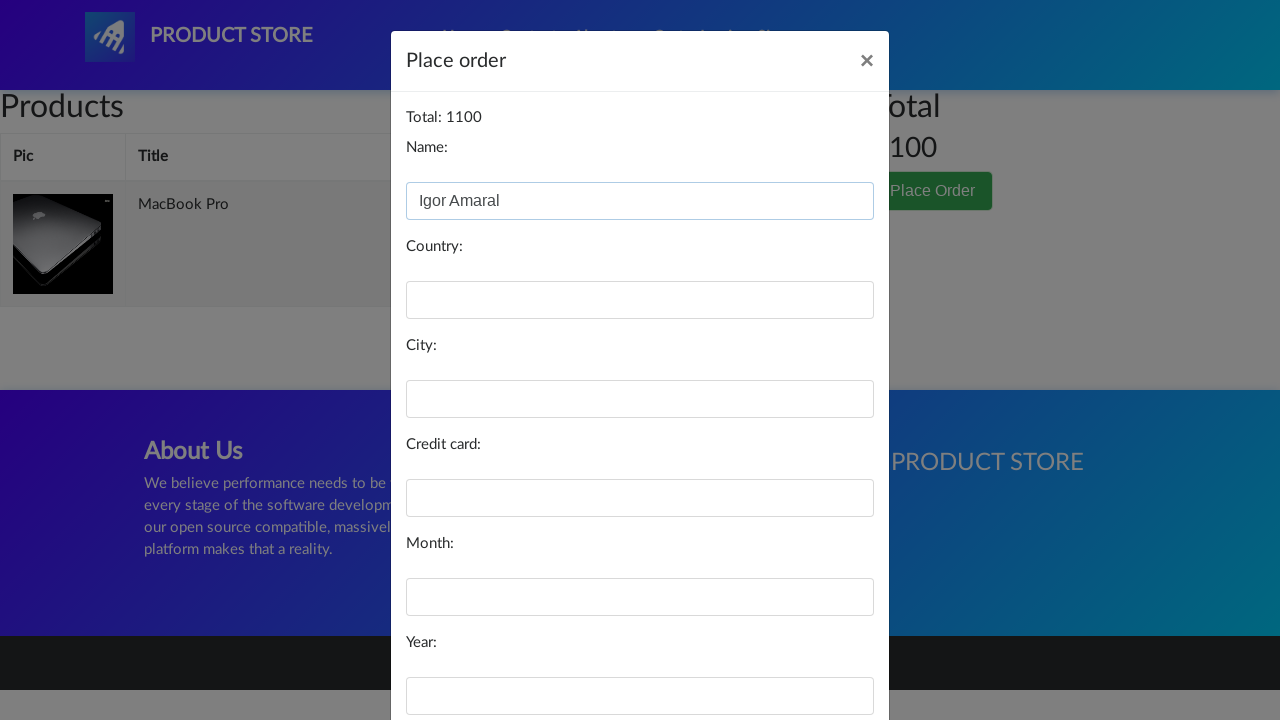

Filled in country: Brasil on #country
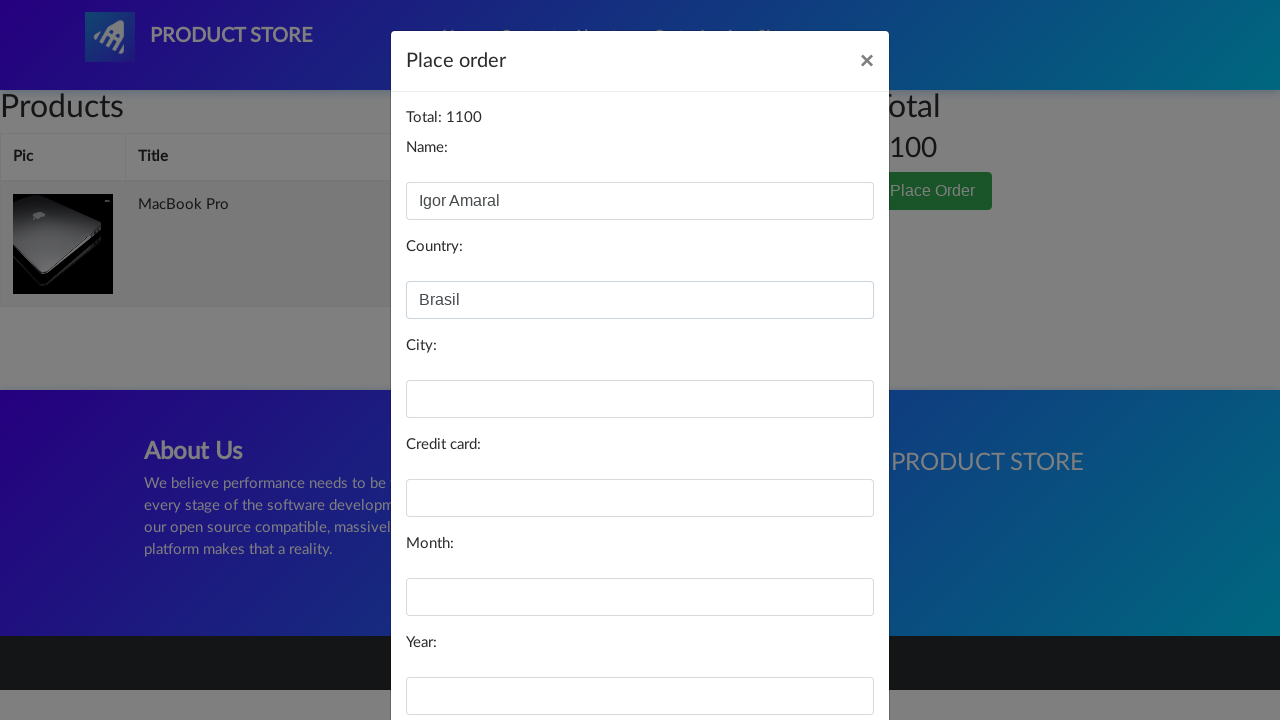

Filled in city: Salvador on #city
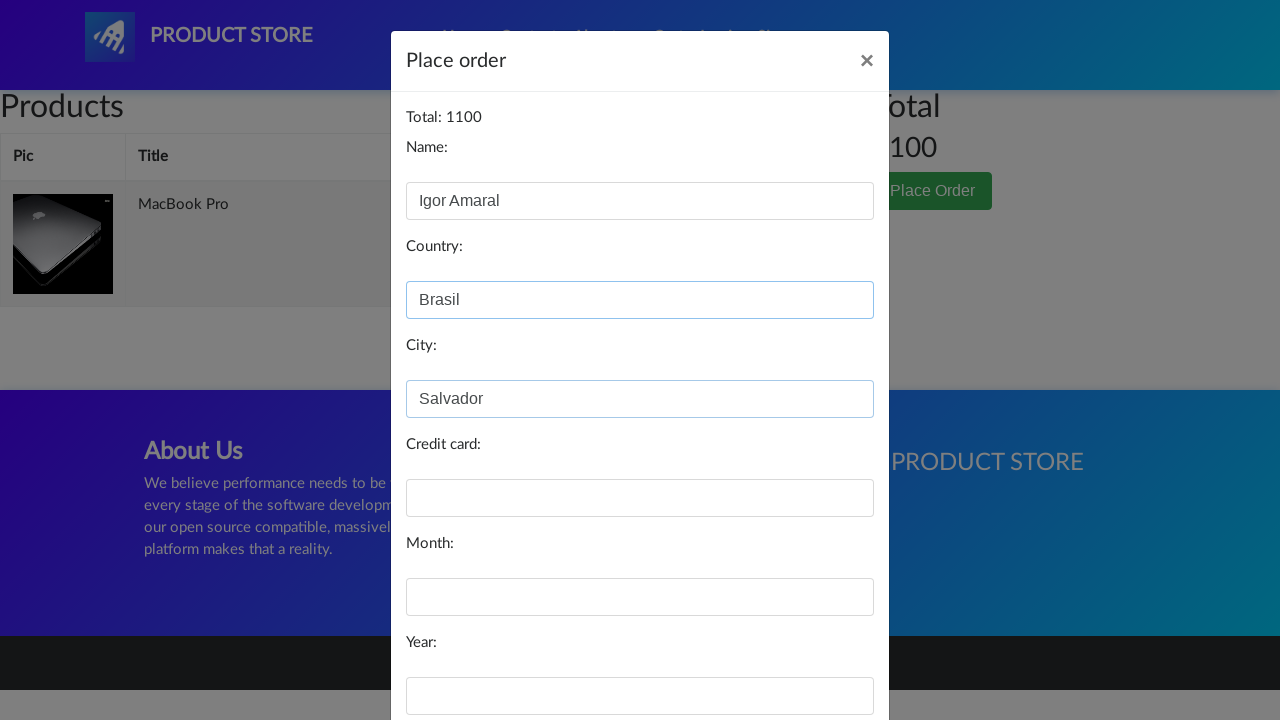

Filled in card number: 123456789 on #card
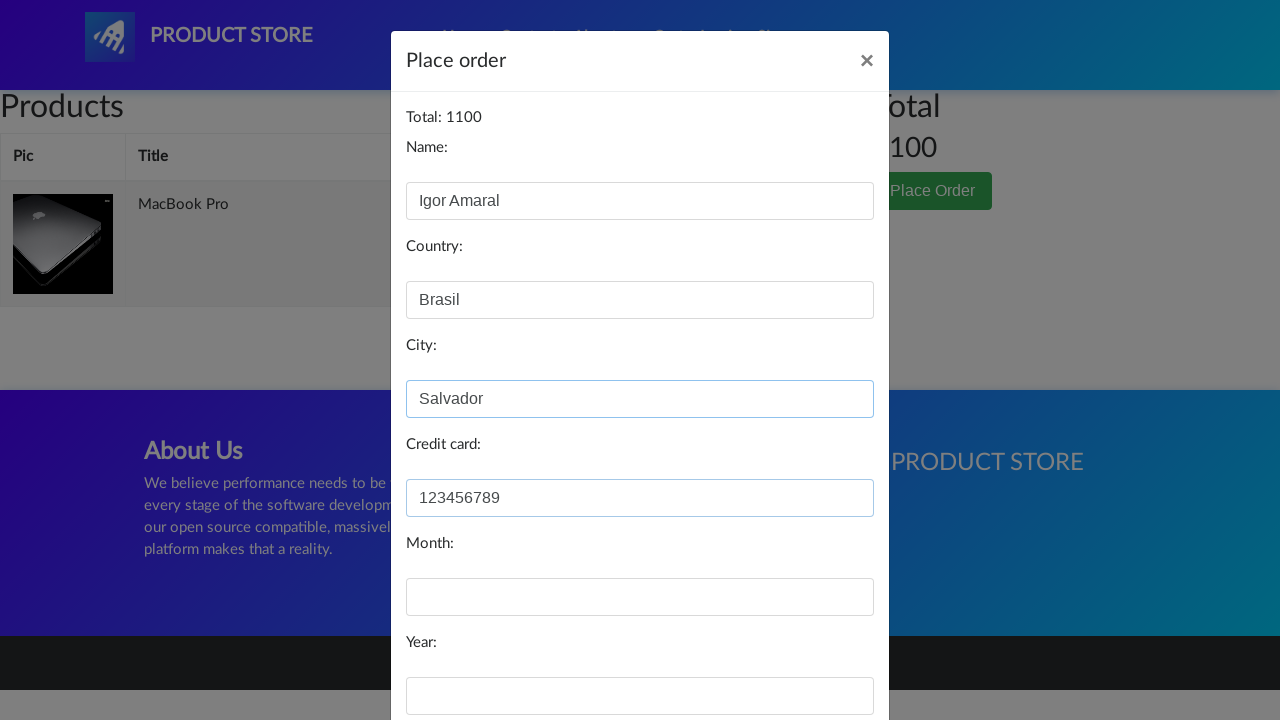

Filled in expiration month: 3 on #month
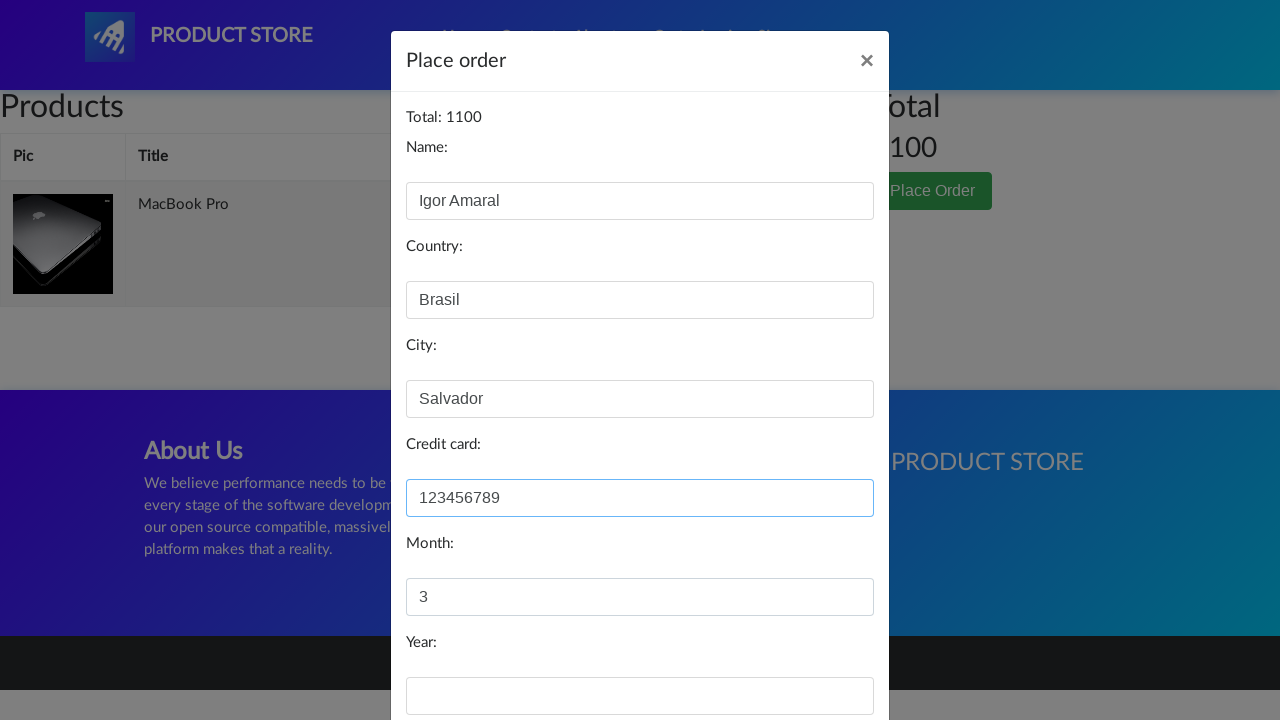

Filled in expiration year: 2023 on #year
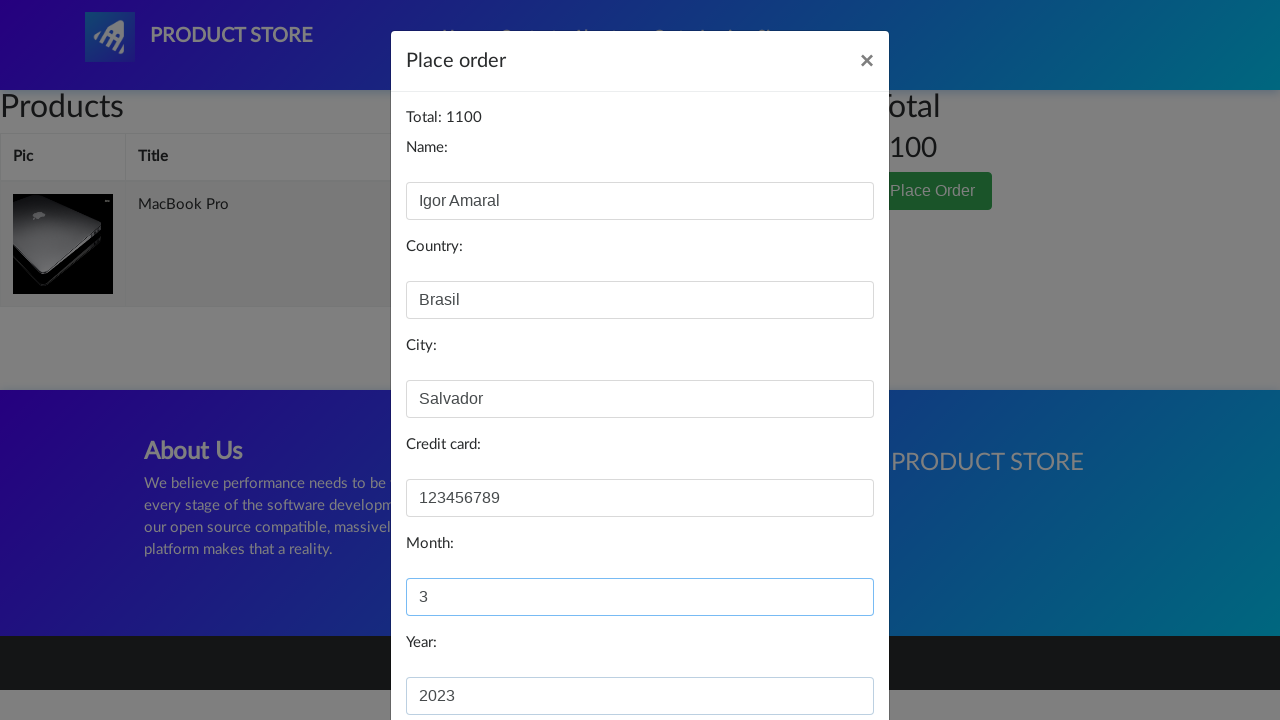

Clicked 'Purchase' button to confirm order at (823, 655) on xpath=//div[3]/div//button[2]
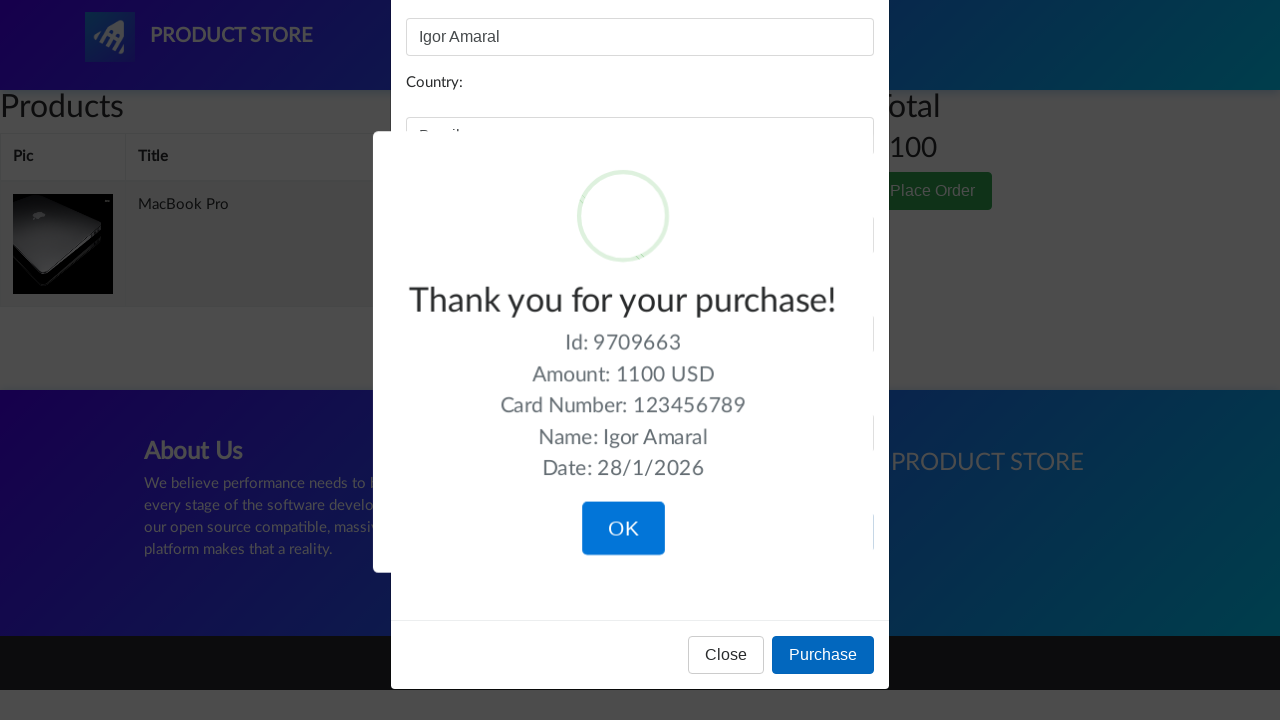

Waited for purchase confirmation message to appear
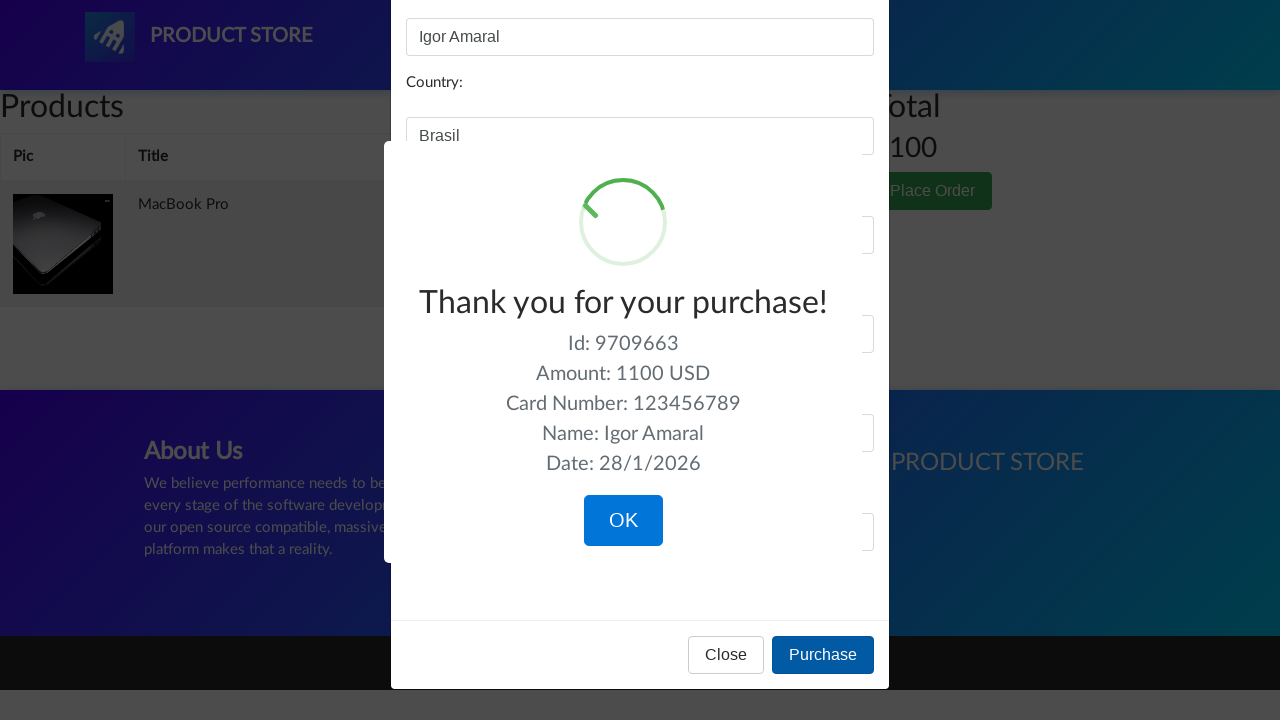

Retrieved confirmation text: Thank you for your purchase!
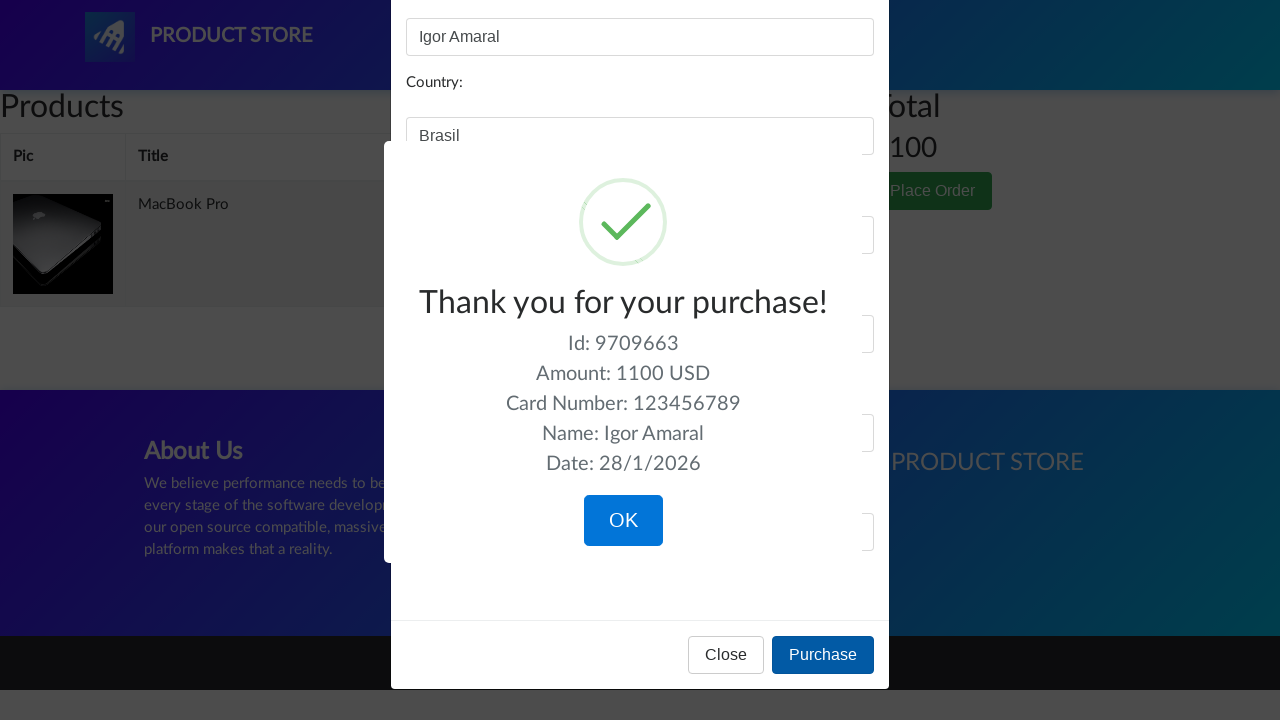

Verified purchase confirmation message matches expected text
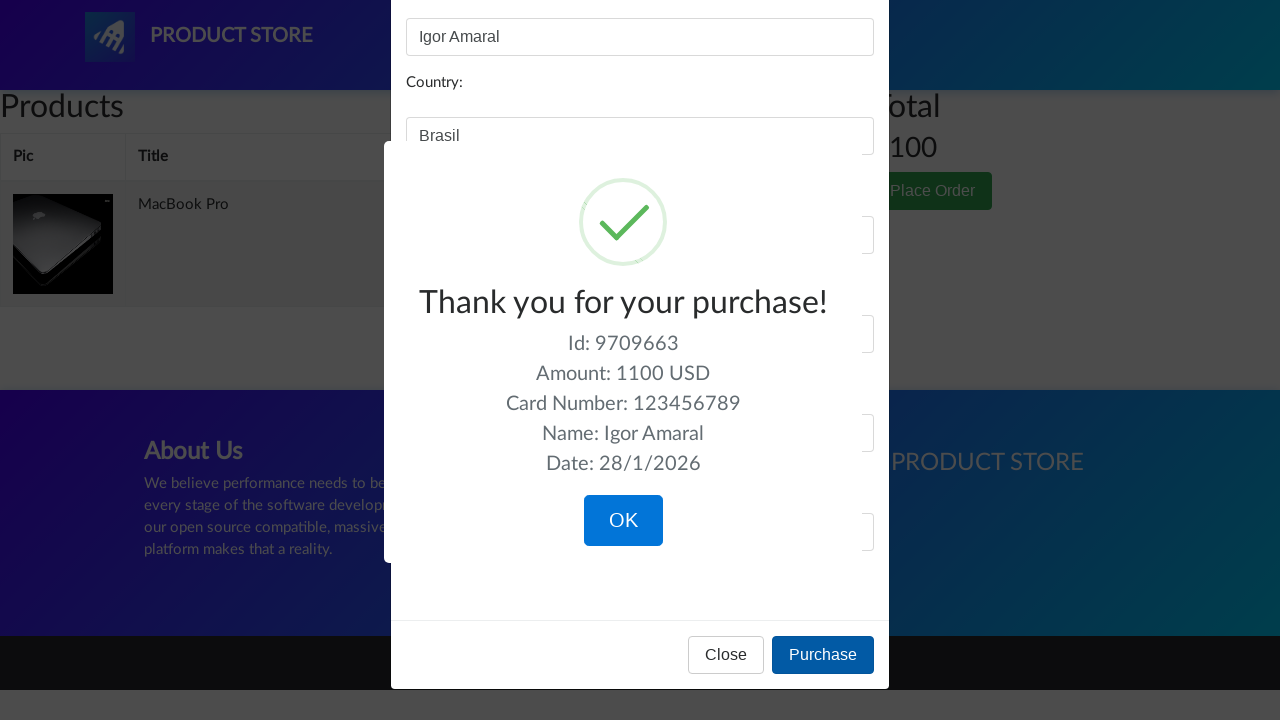

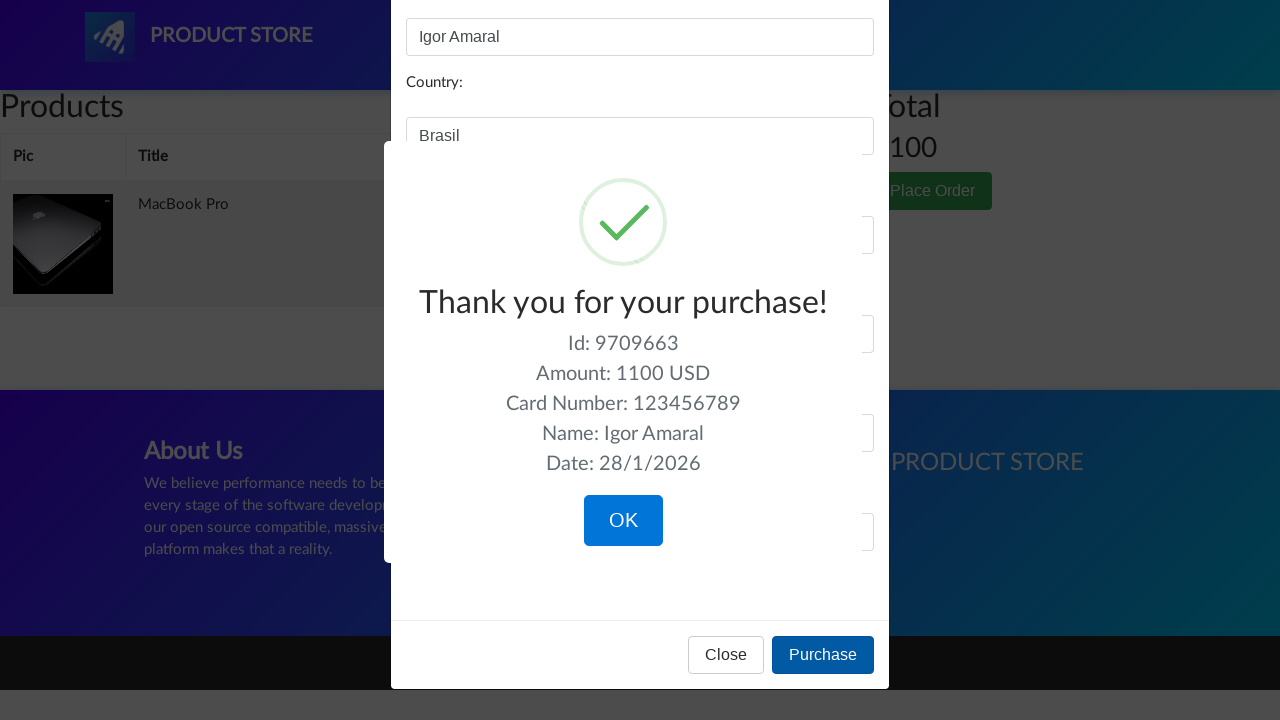